Tests mocking an API call to return custom fruit data and verifies the mocked data appears on the page

Starting URL: https://demo.playwright.dev/api-mocking

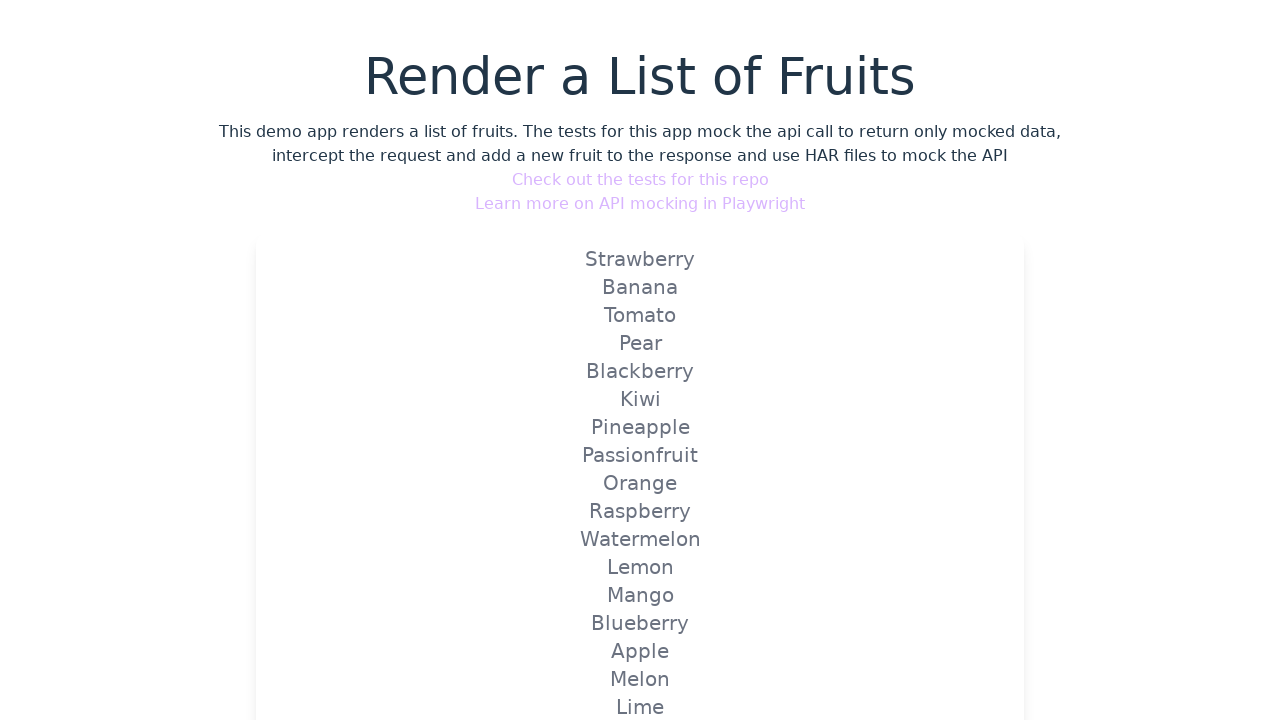

Set up API mock to intercept fruit endpoint and return custom Strawberry data
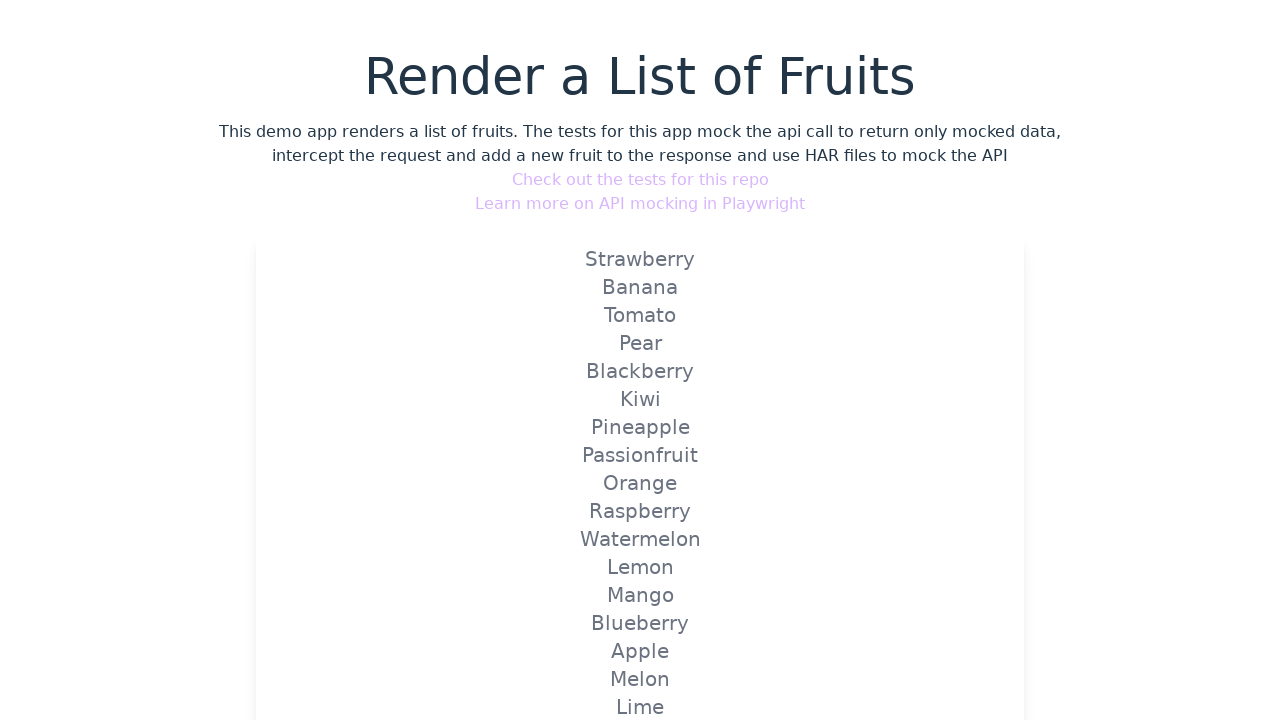

Reloaded page to apply the API mock
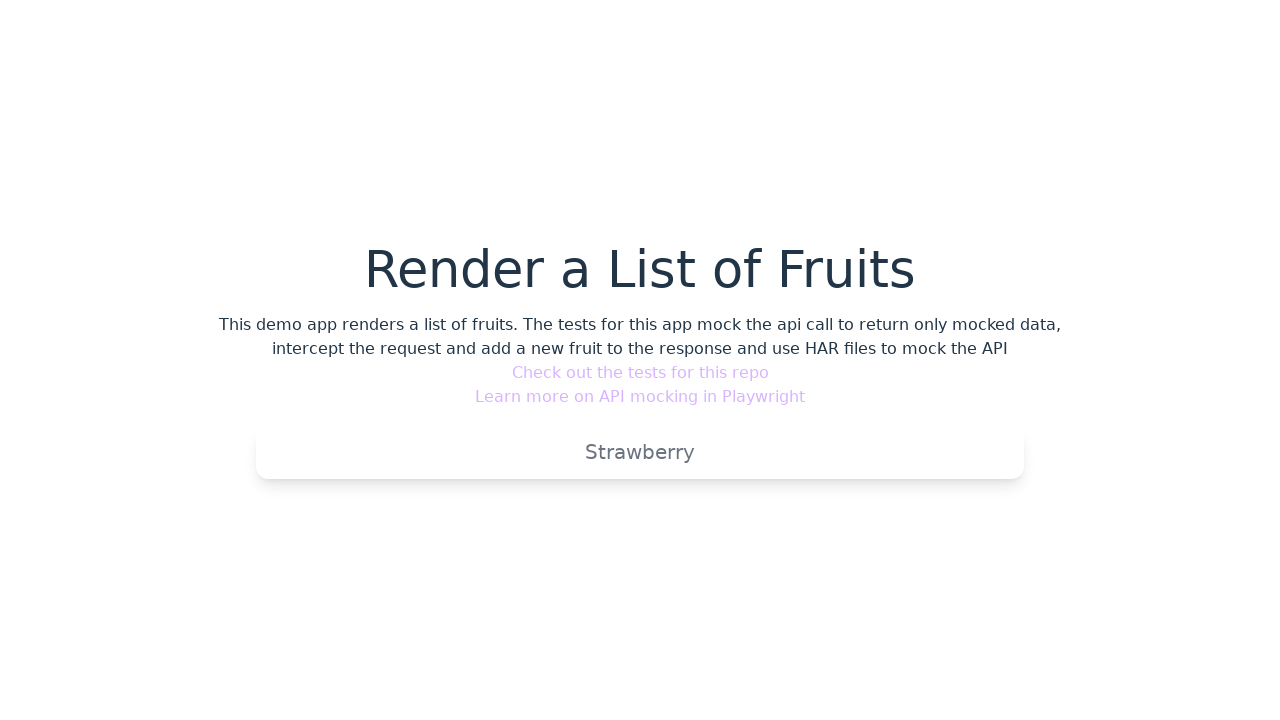

Verified that mocked Strawberry fruit data is displayed on the page
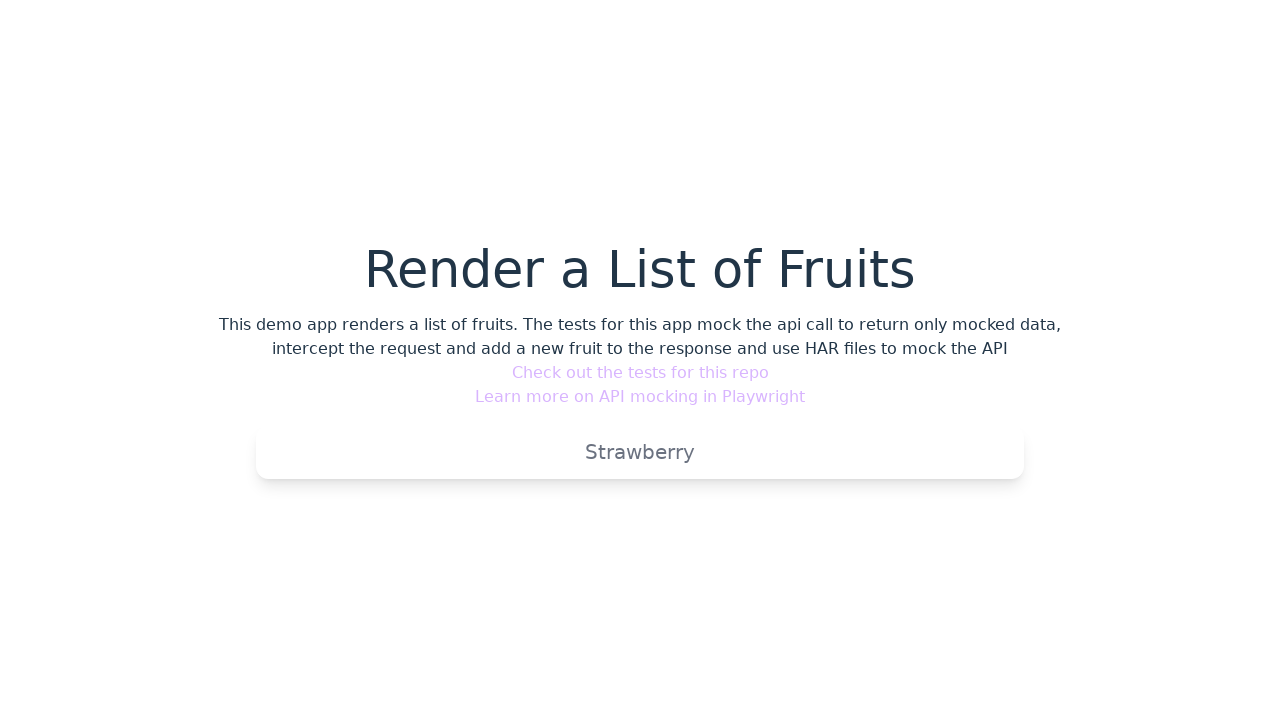

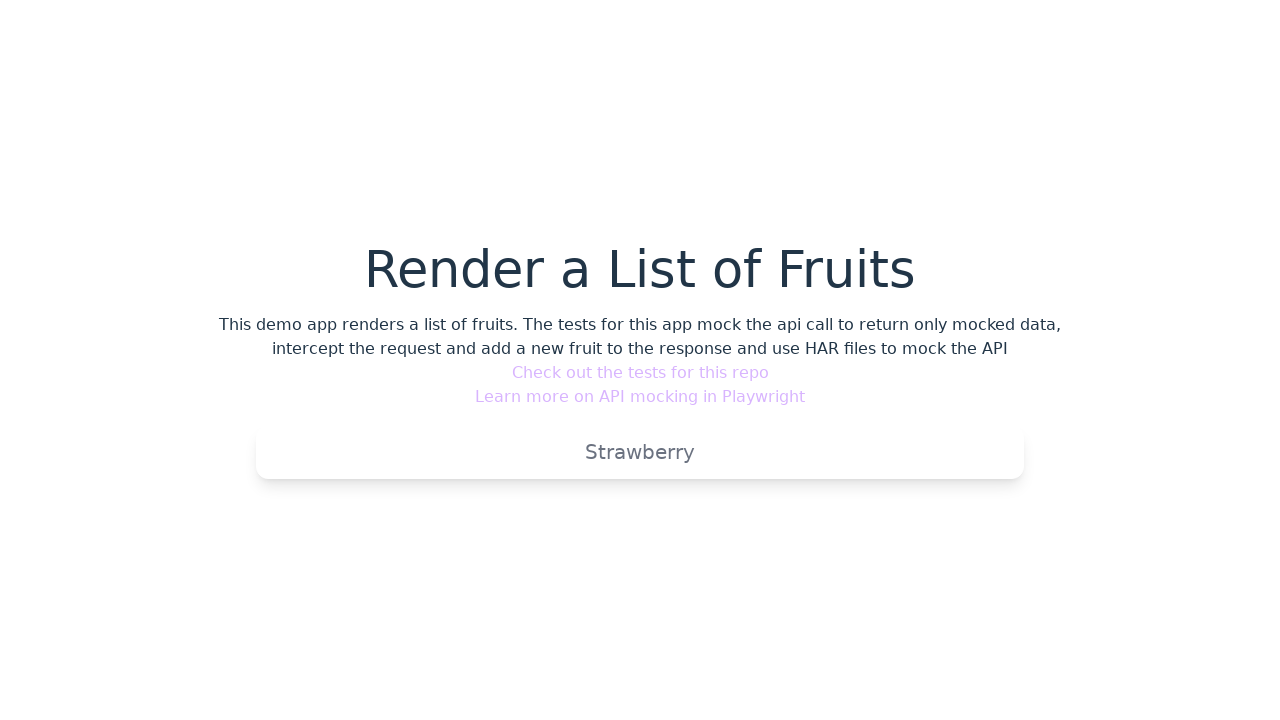